Tests right-click context menu functionality by performing a context click on a button and verifying the menu appears with options

Starting URL: https://swisnl.github.io/jQuery-contextMenu/demo.html

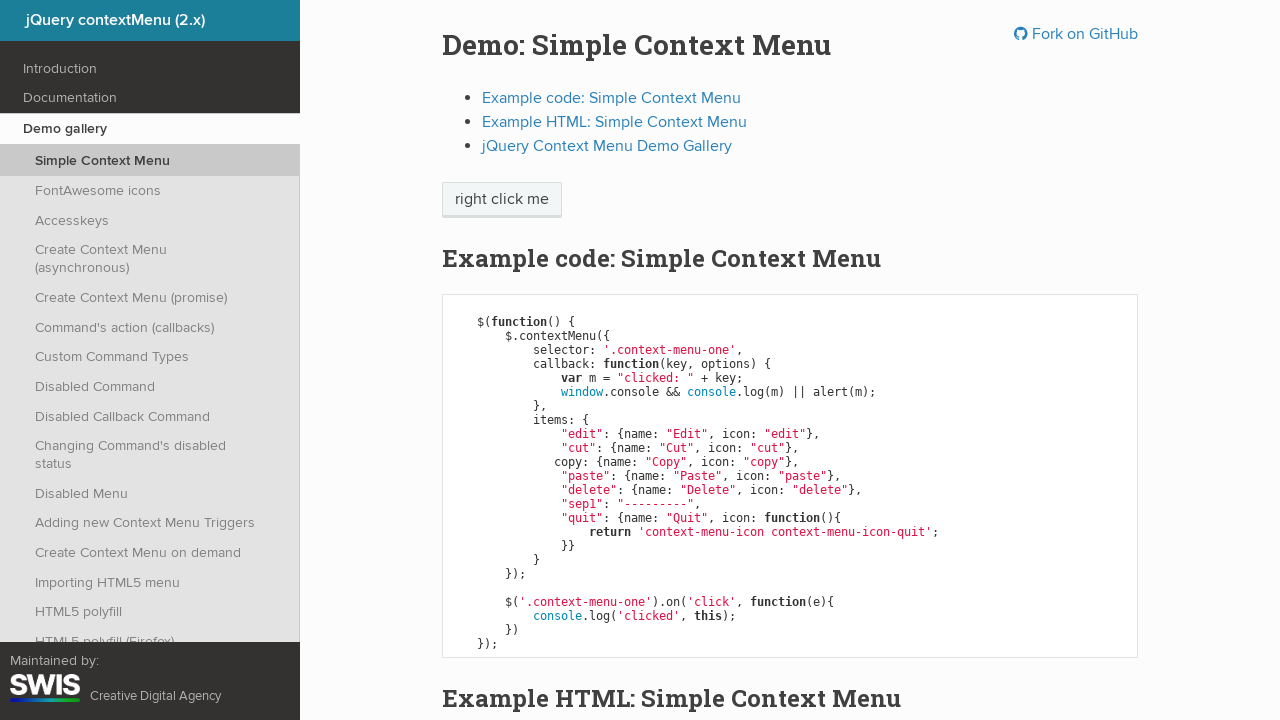

Located the context menu trigger button
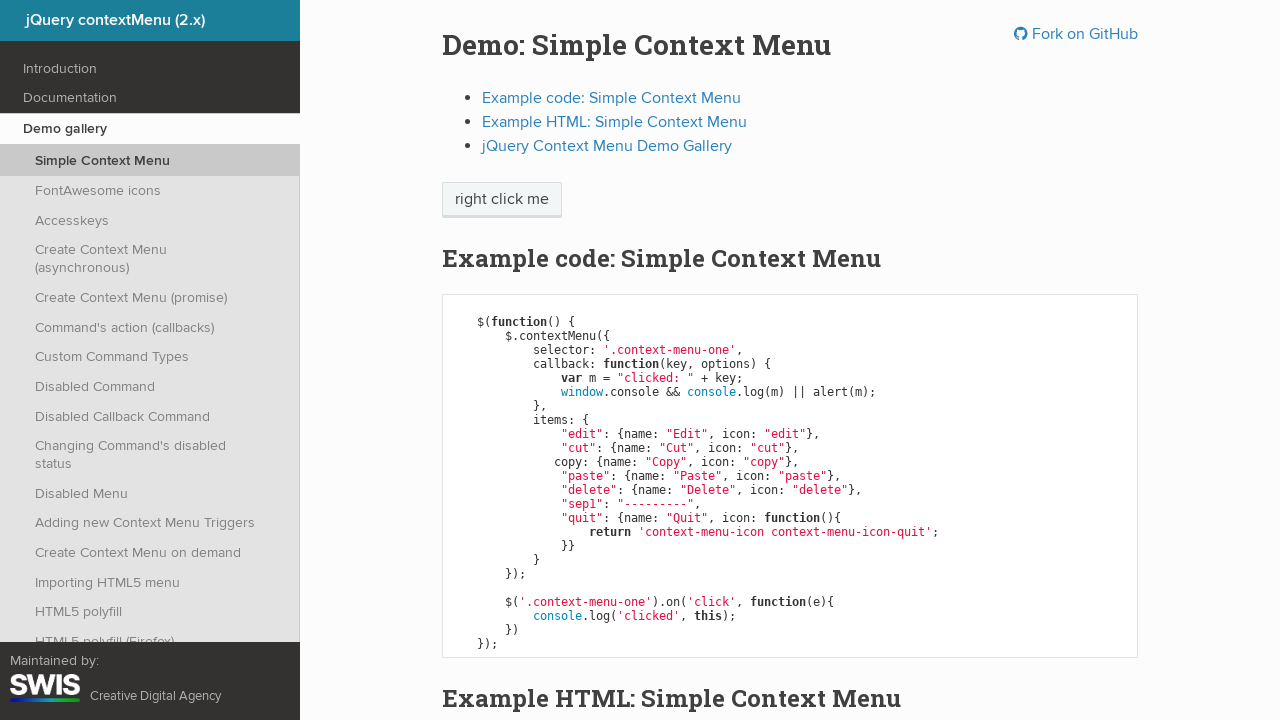

Performed right-click on the button to open context menu at (502, 200) on [class='context-menu-one btn btn-neutral']
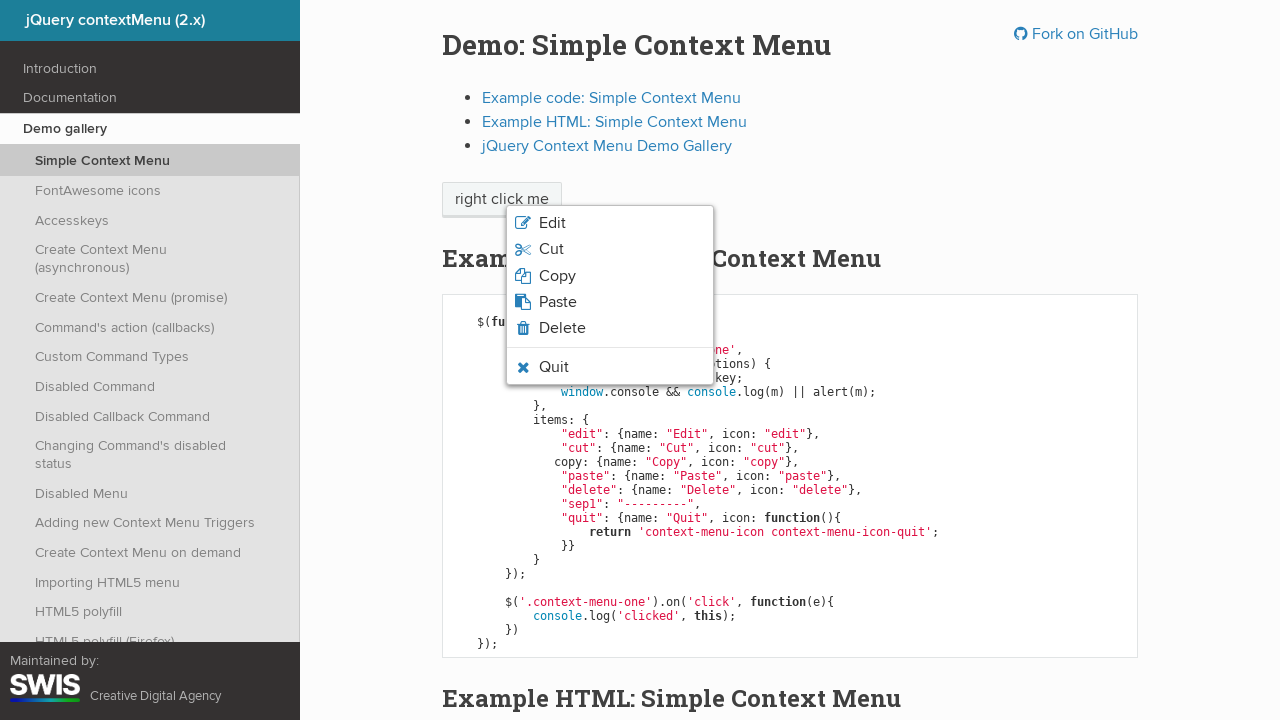

Context menu appeared and copy option is visible
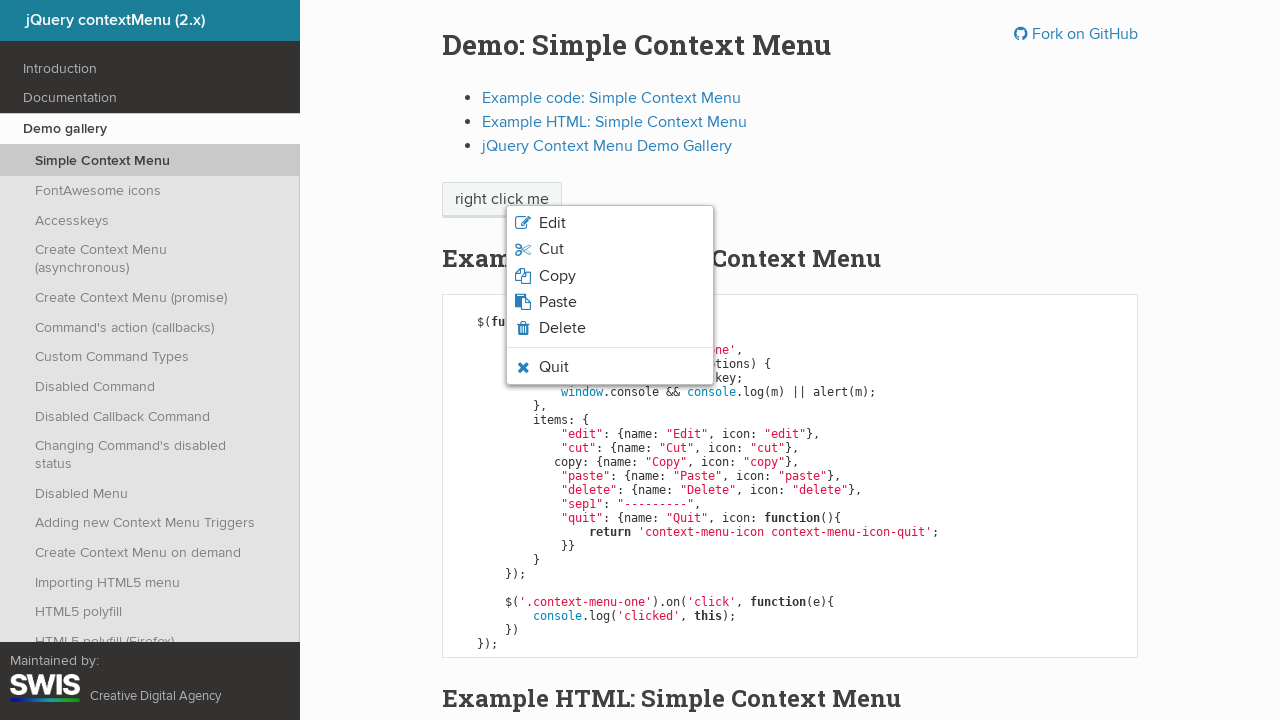

Verified that 'Copy' option is present in the context menu
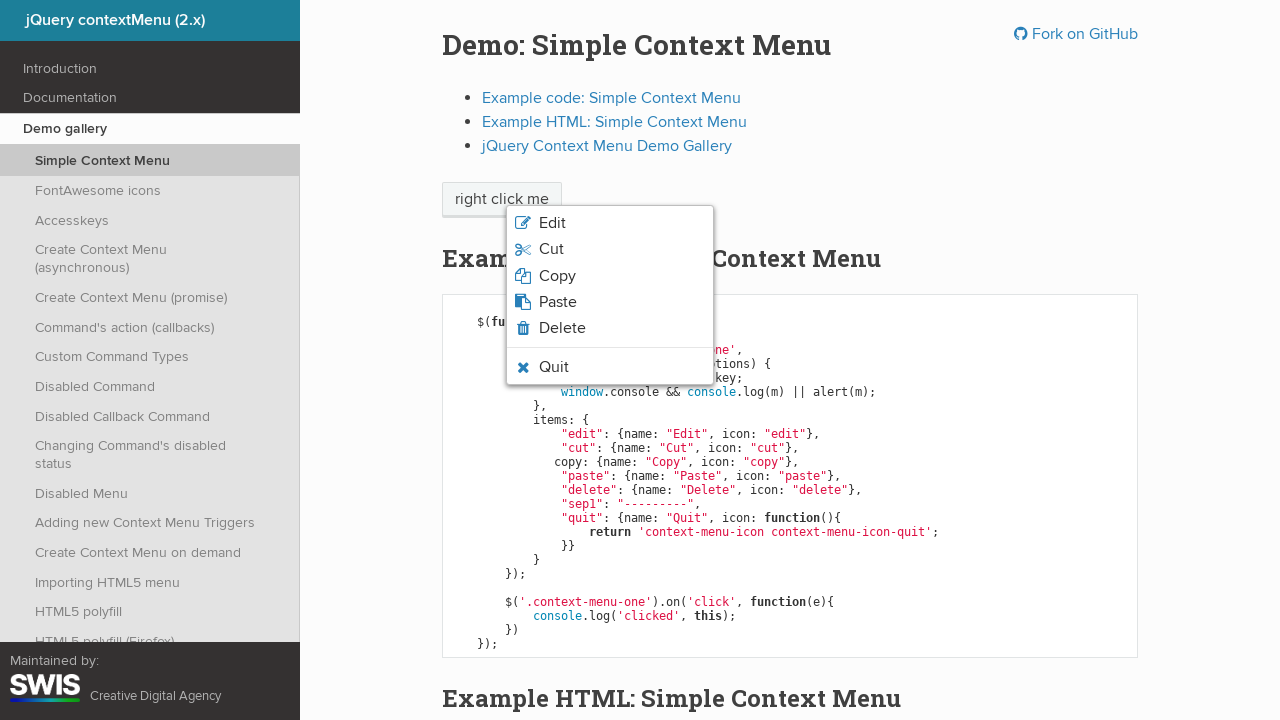

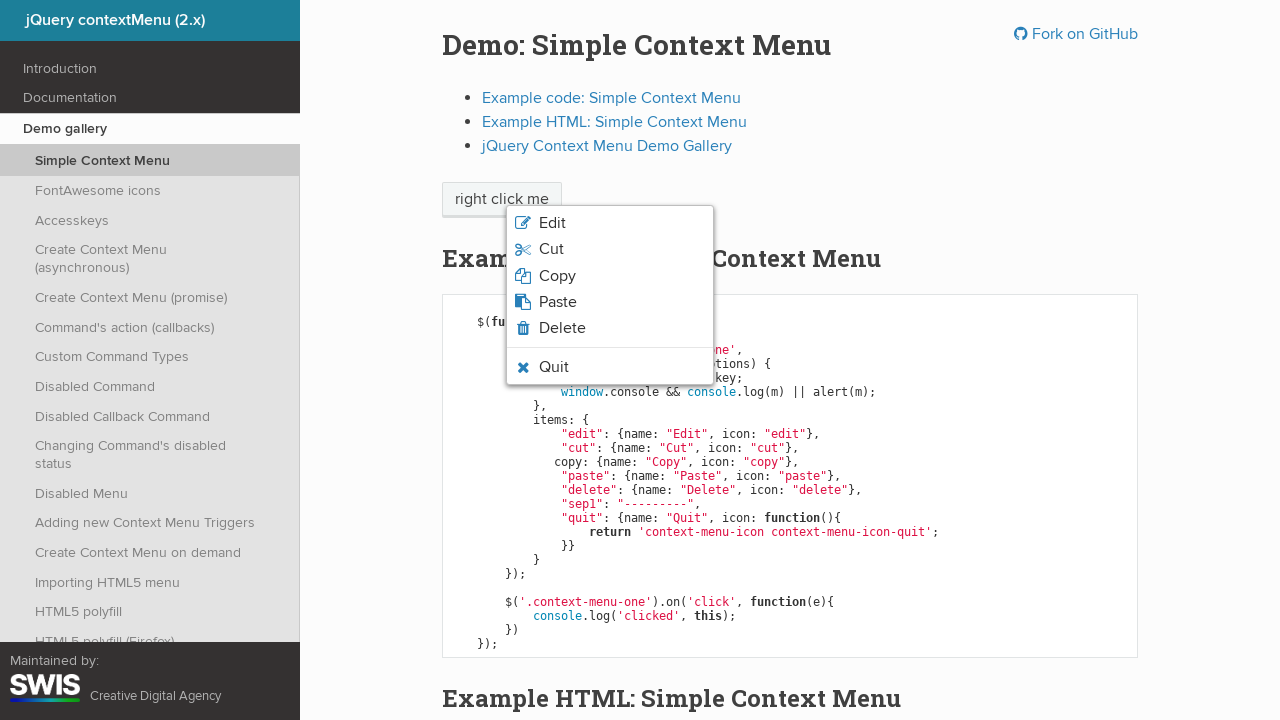